Tests hard wait functionality by navigating to a page and locating the Home link after a static wait

Starting URL: https://seleniumatfingertips.wordpress.com/

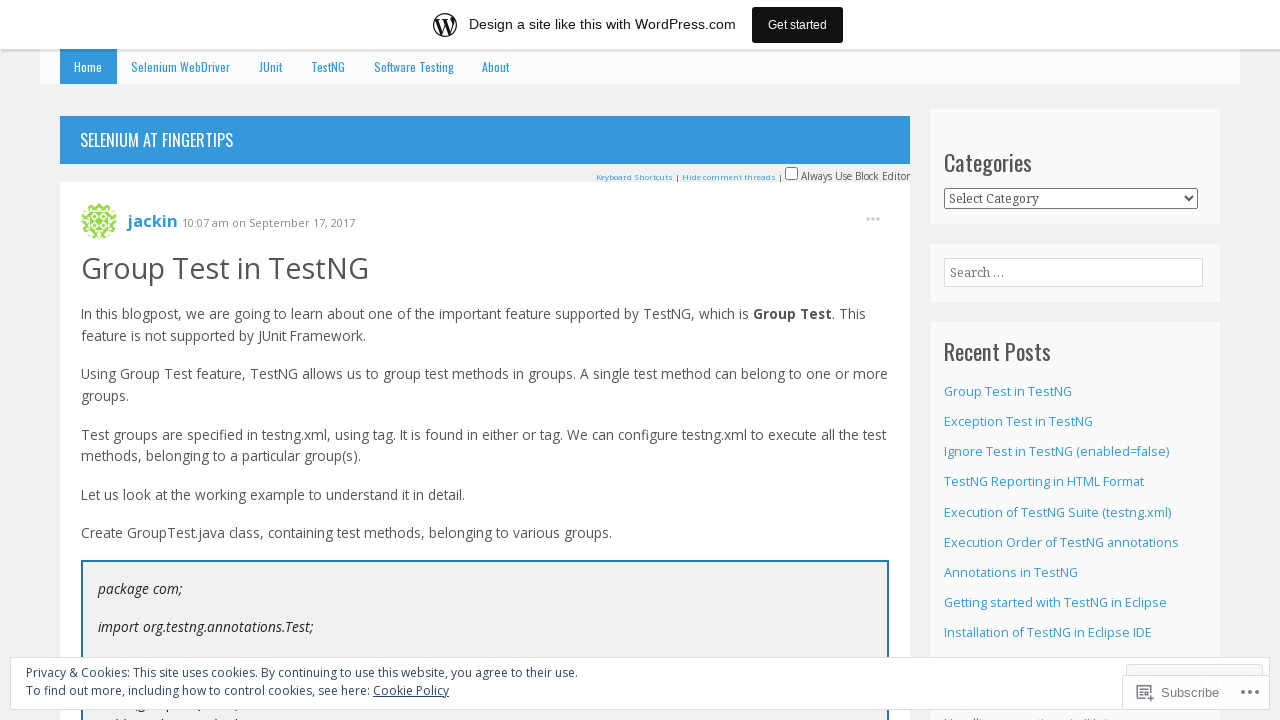

Applied static wait of 5 seconds for page to load
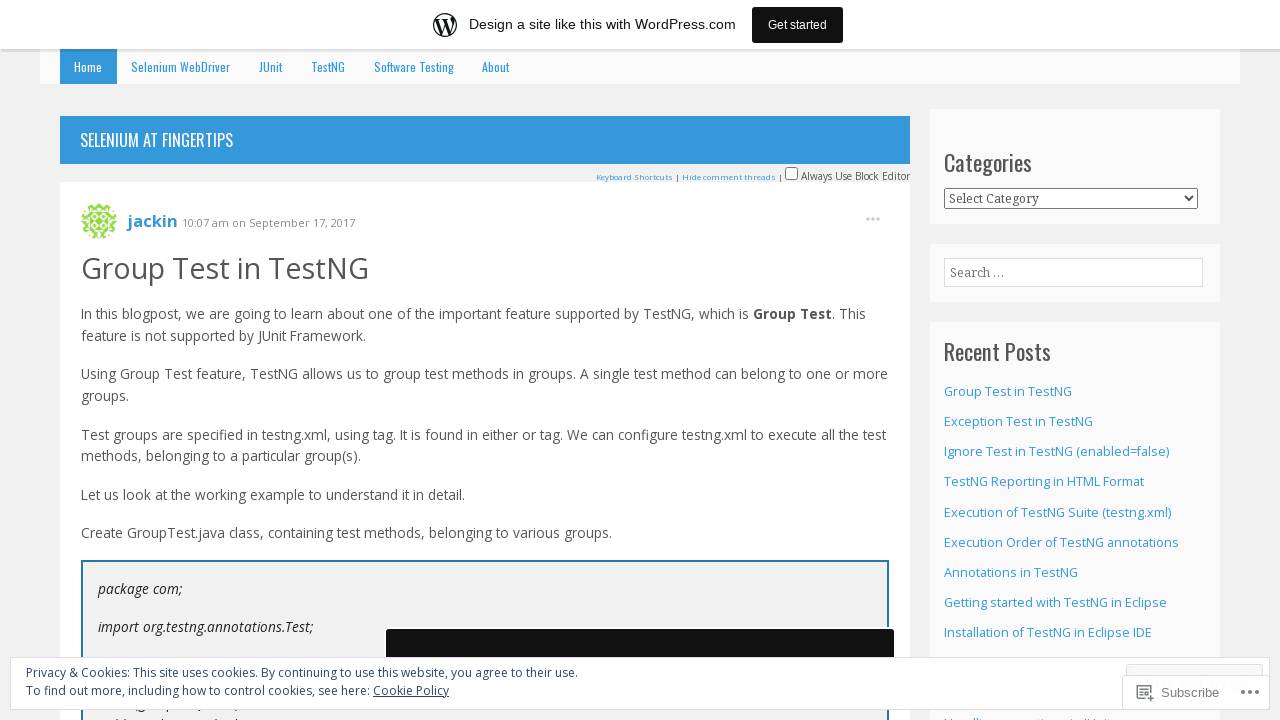

Located Home link element on page
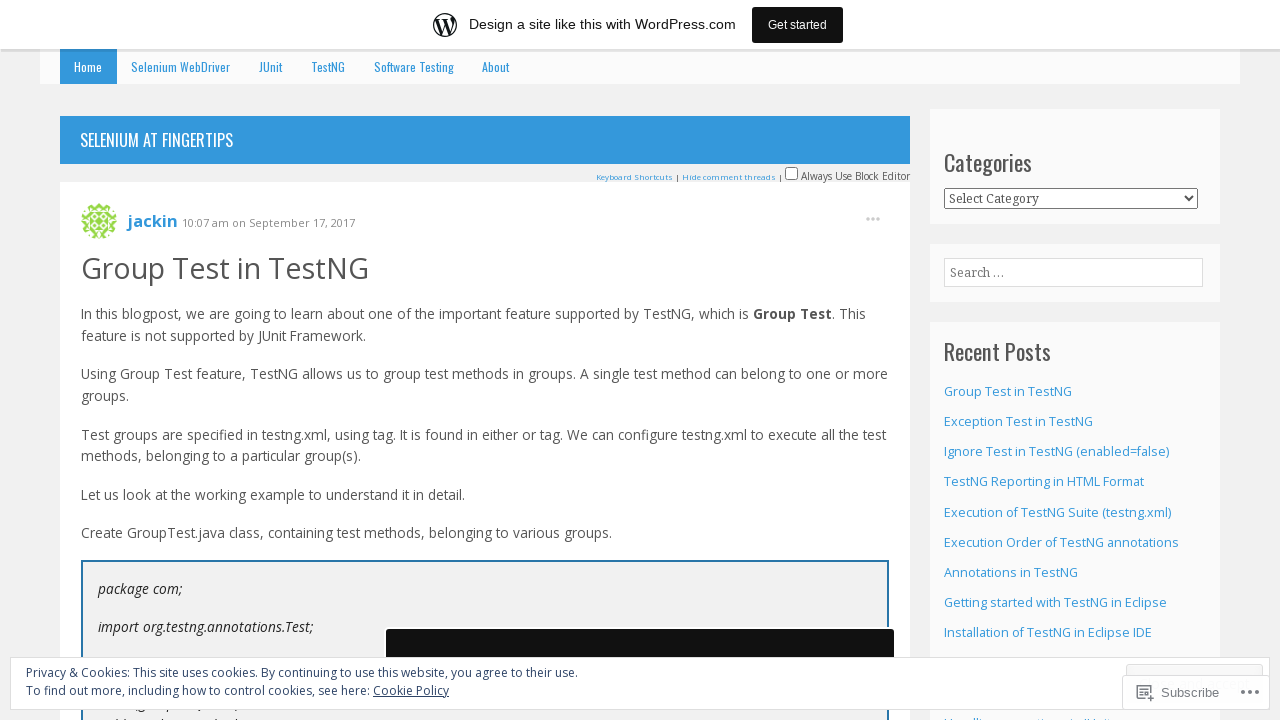

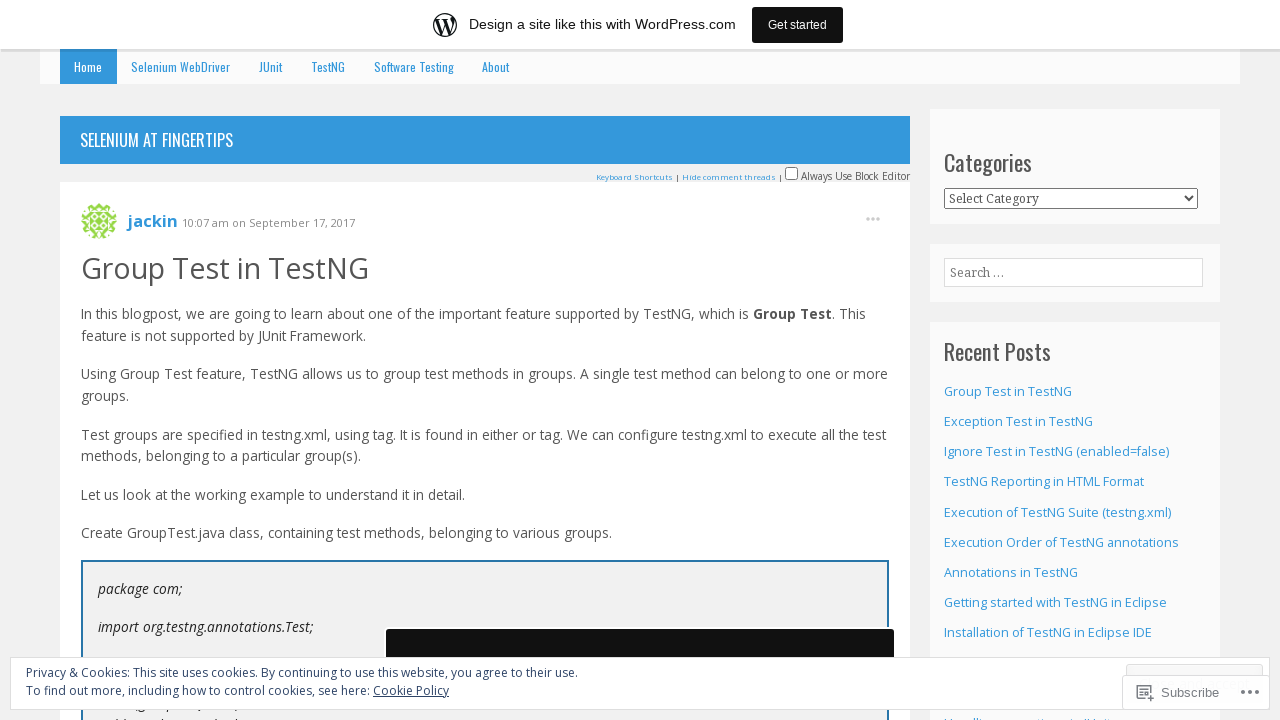